Tests form input by filling a name field, copying the text using keyboard shortcuts, pasting it into an email field, and filling additional information in a textarea

Starting URL: https://training-support.net/webelements/dynamic-attributes

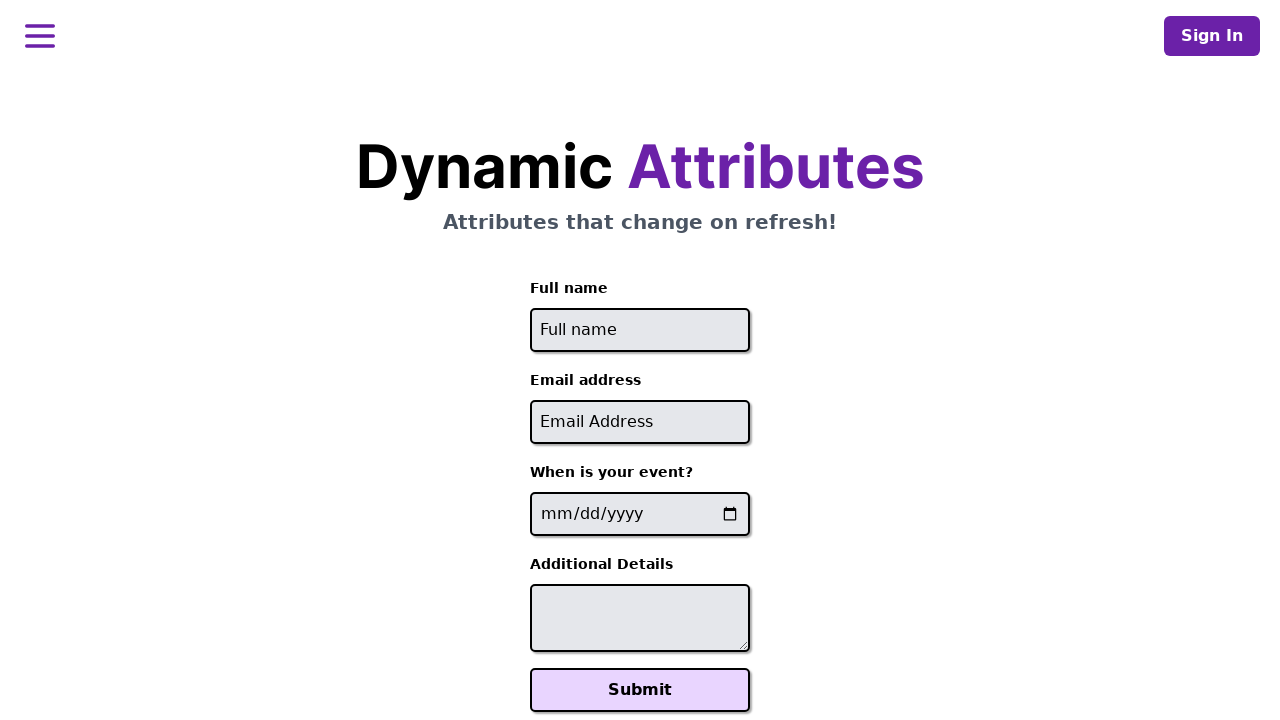

Filled full name field with 'venkat' on input[placeholder='Full name']
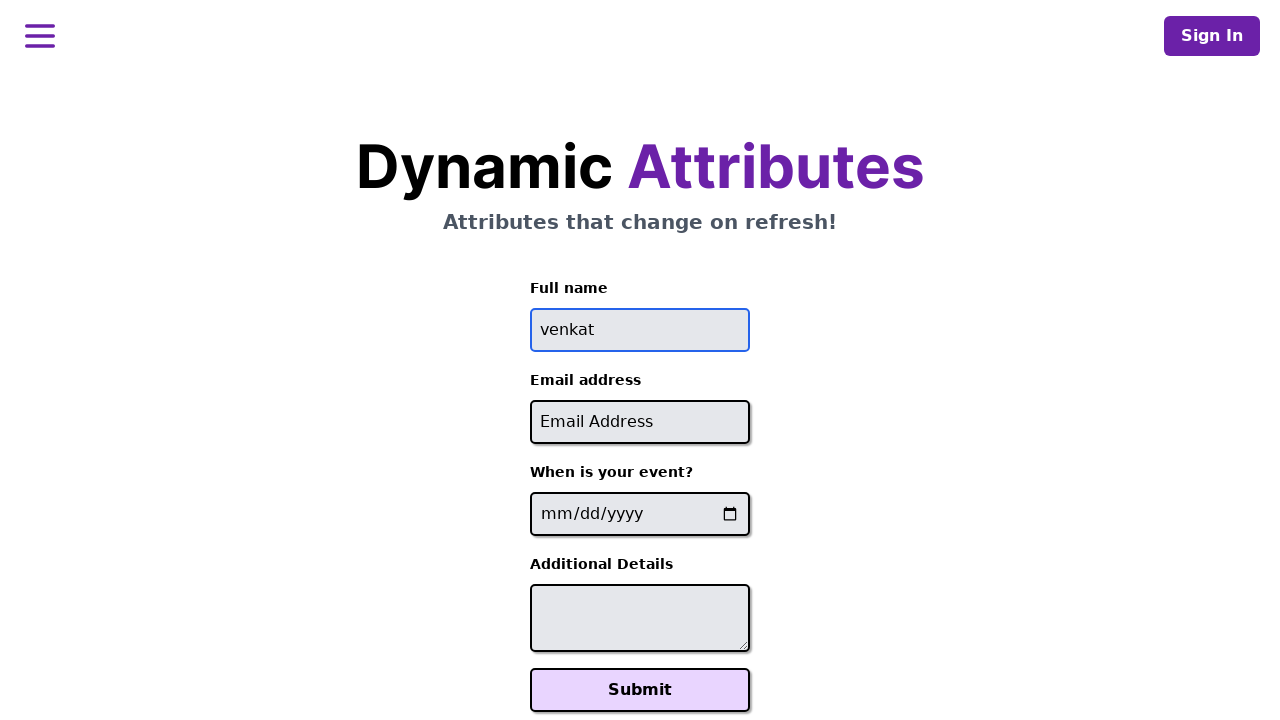

Selected all text in name field using Ctrl+A
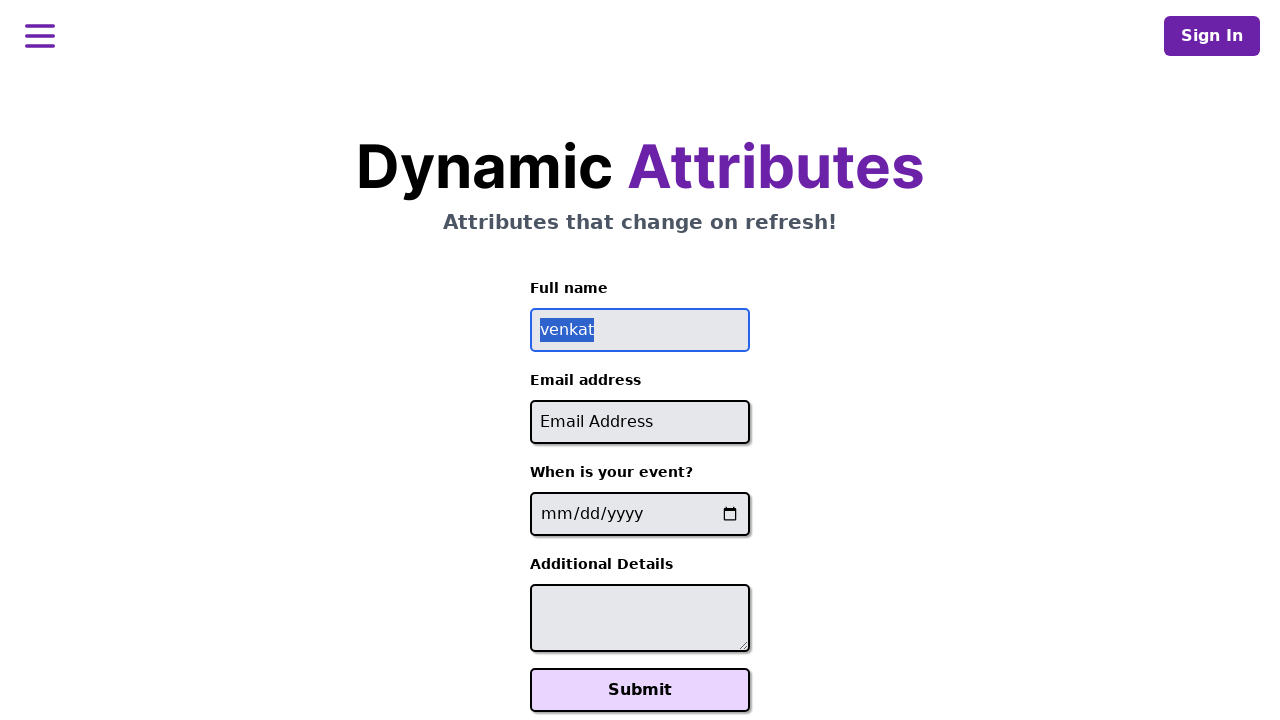

Copied selected text from name field using Ctrl+C
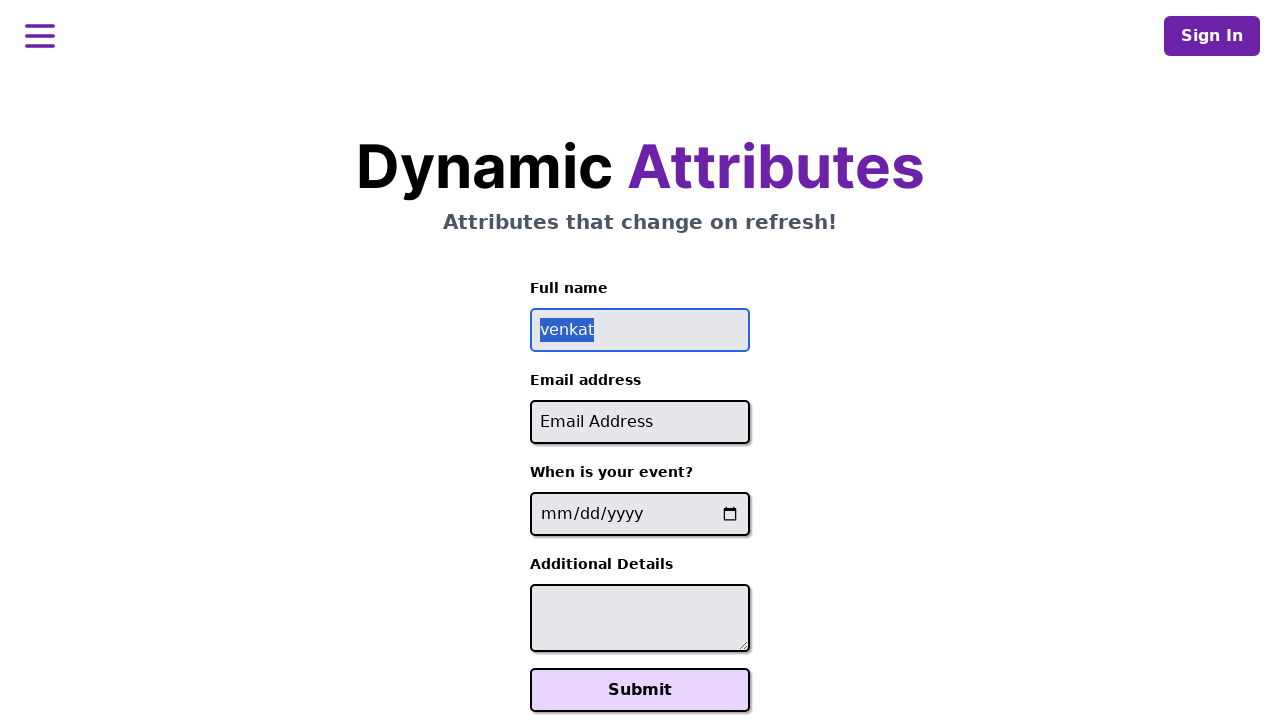

Clicked on email address field at (640, 422) on input[placeholder='Email Address']
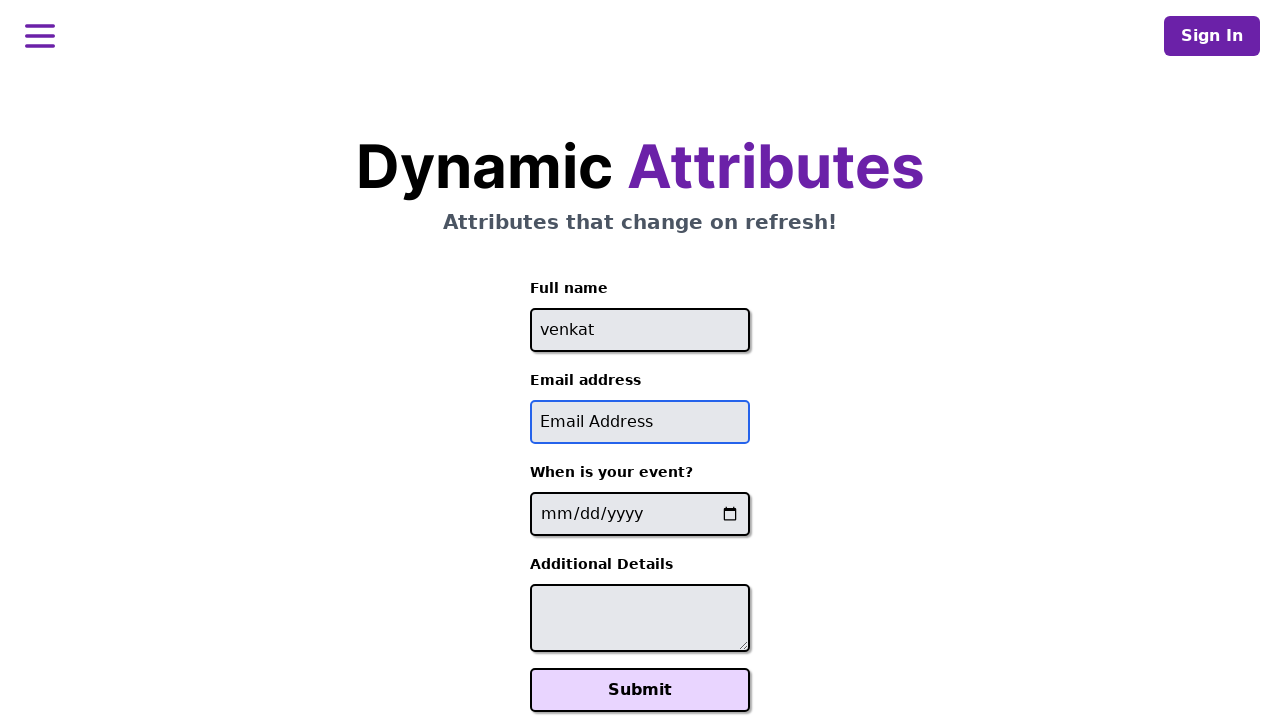

Pasted copied text into email field using Ctrl+V
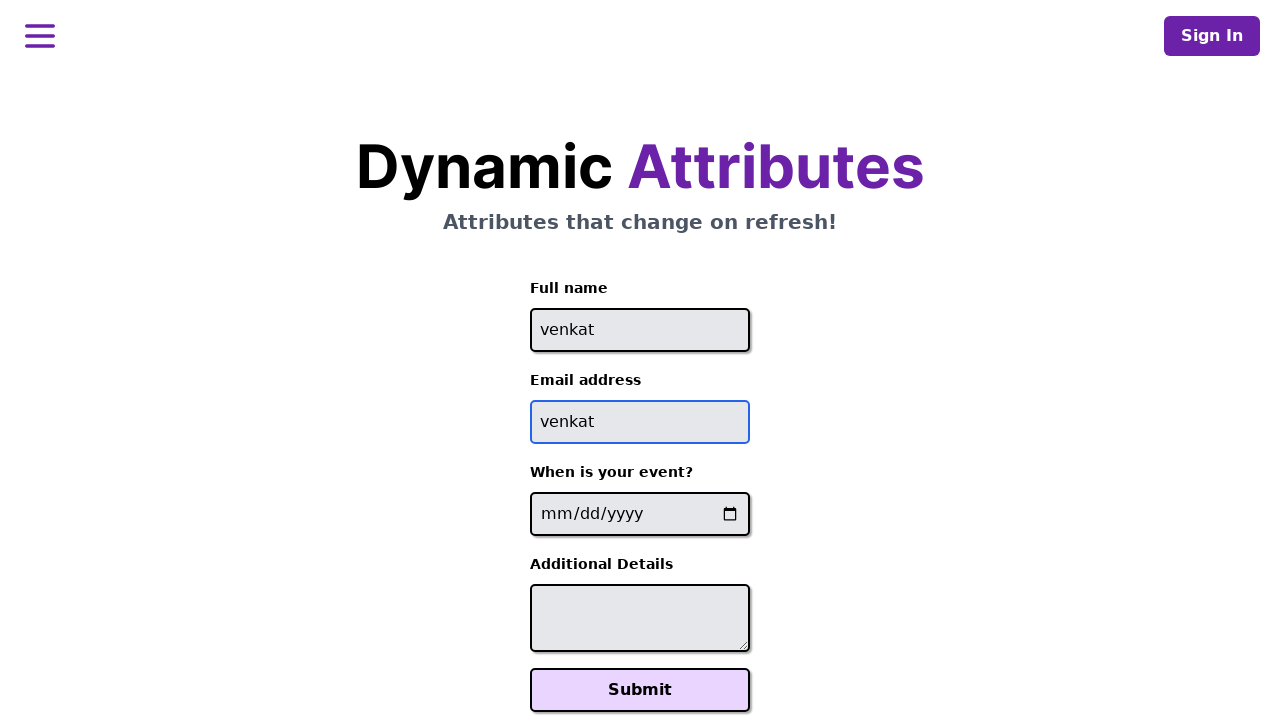

Filled textarea with 'additional information' on textarea
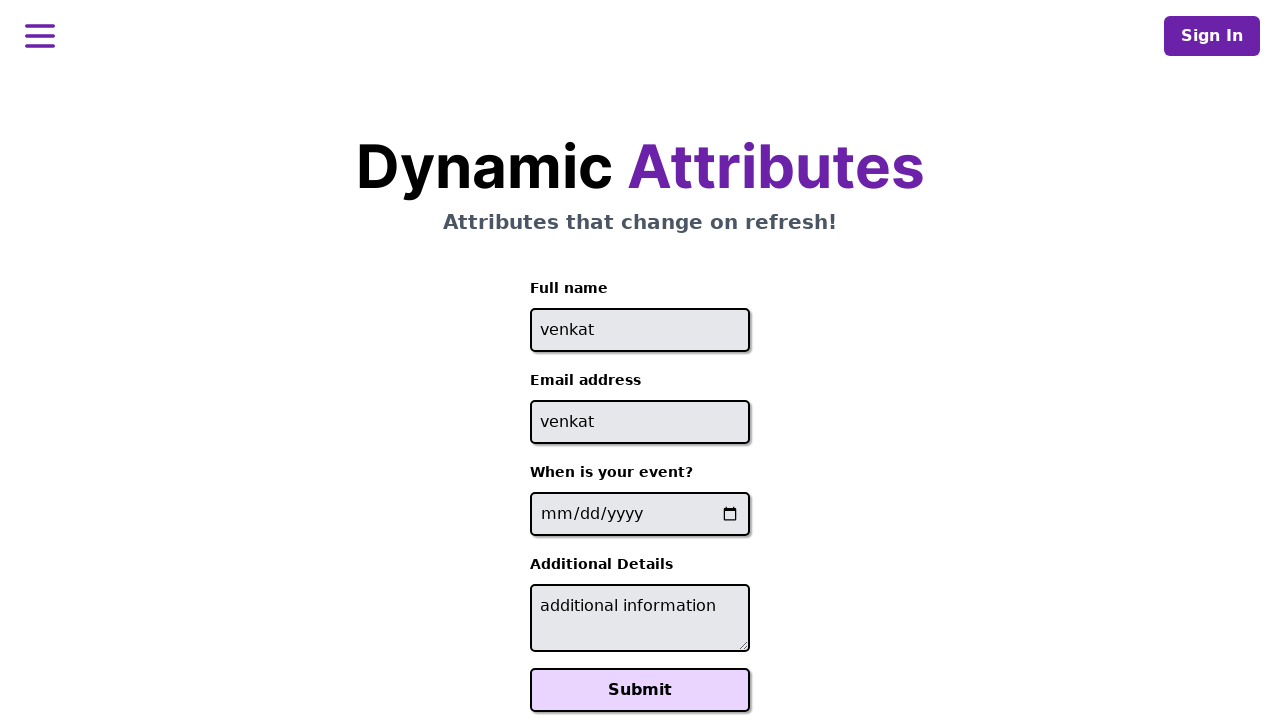

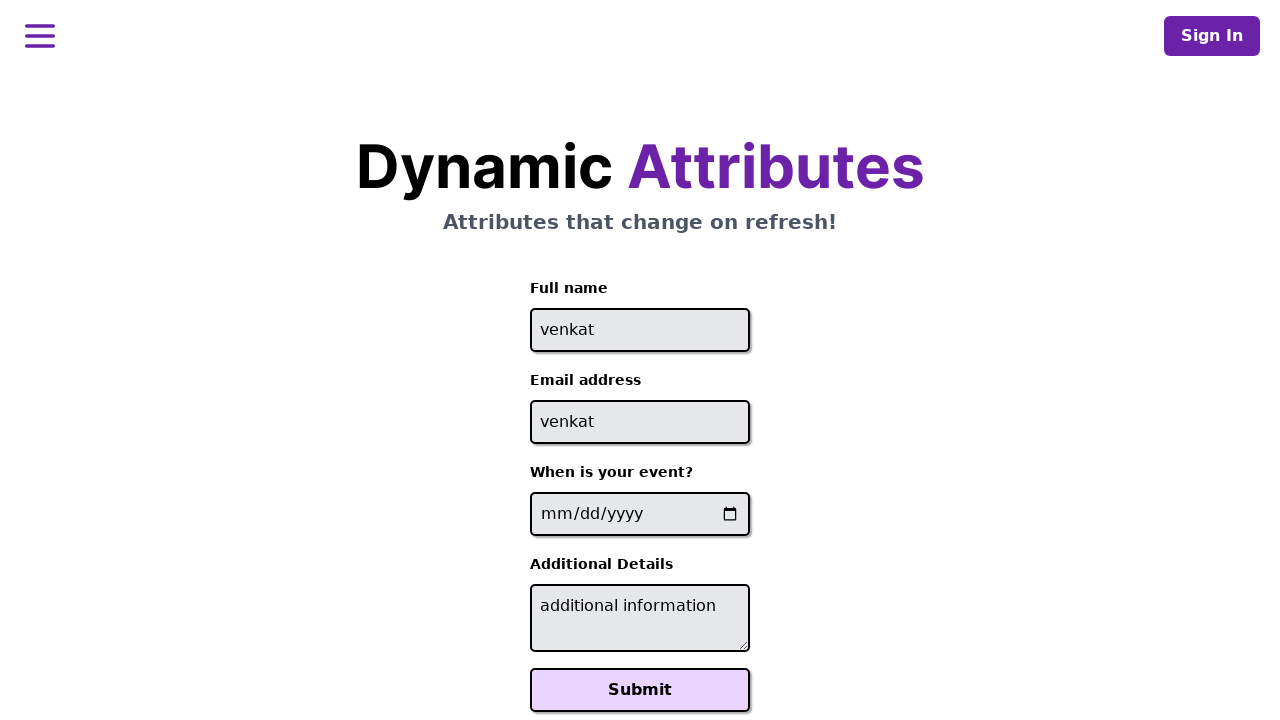